Verifies that the "Log In" button on the NextBaseCRM login page exists and displays the correct text "Log In"

Starting URL: https://login1.nextbasecrm.com/

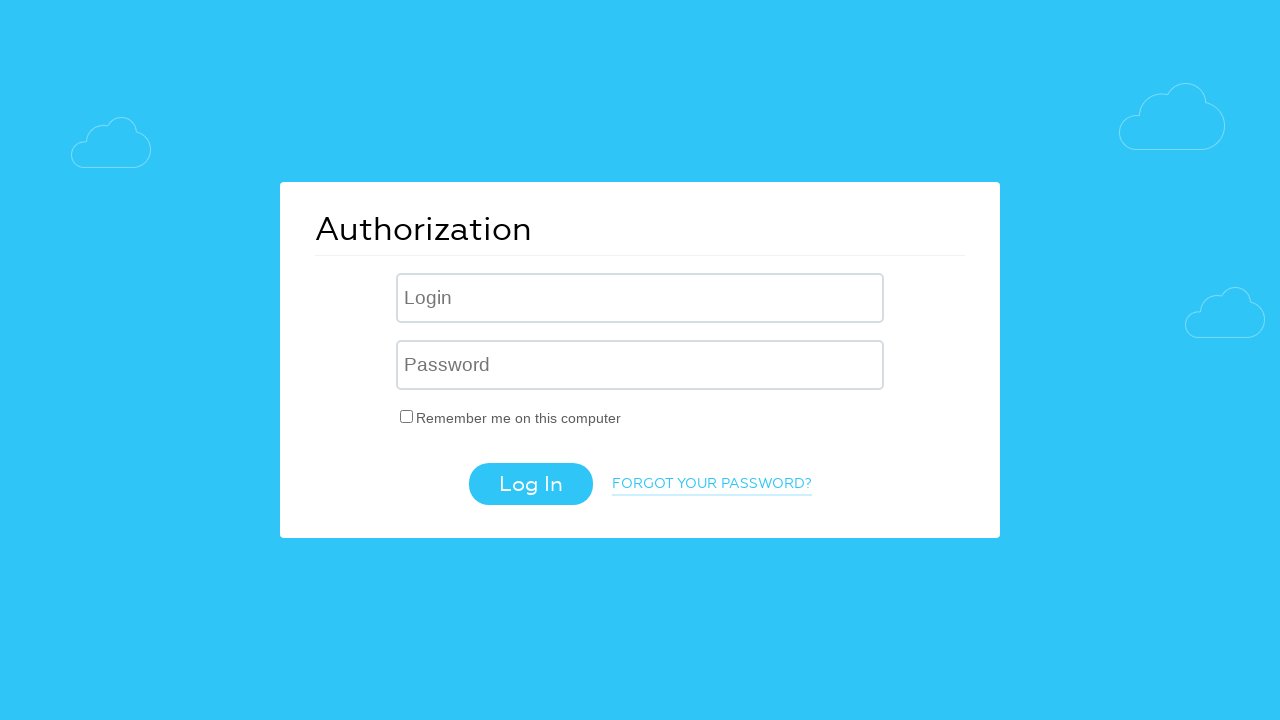

Located Log In button using CSS selector input[value='Log In']
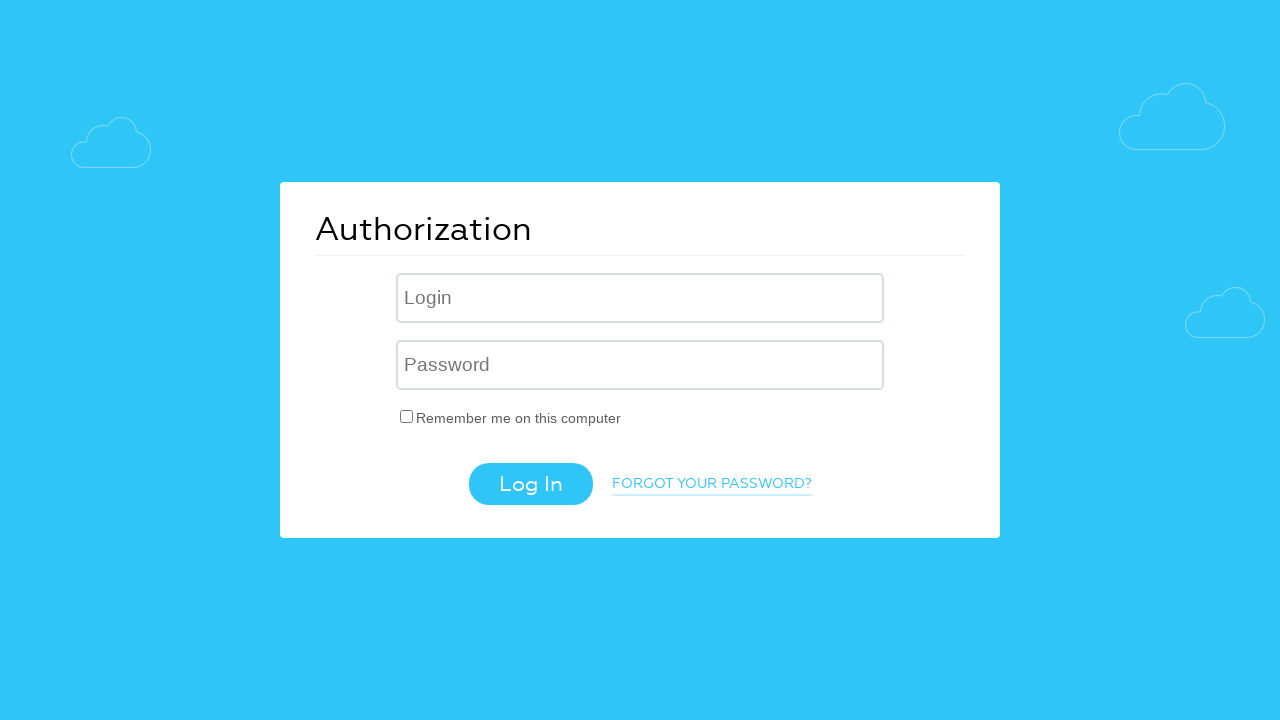

Log In button became visible
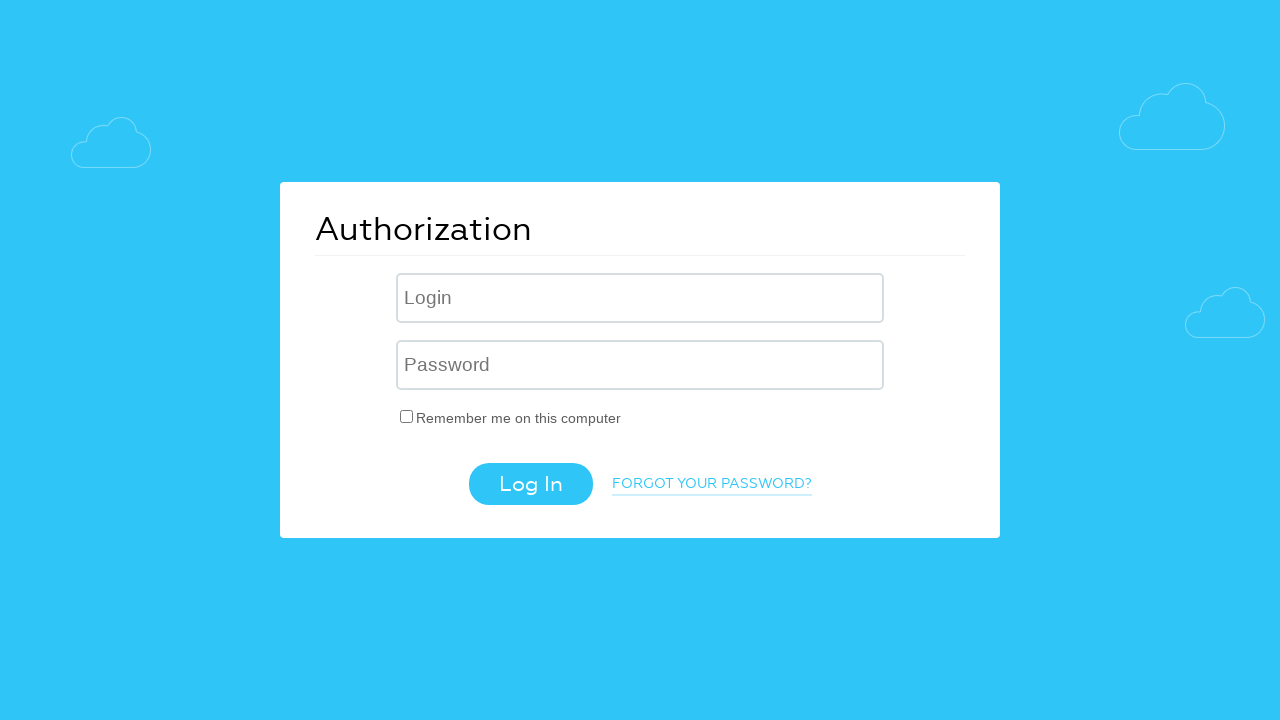

Retrieved value attribute from Log In button
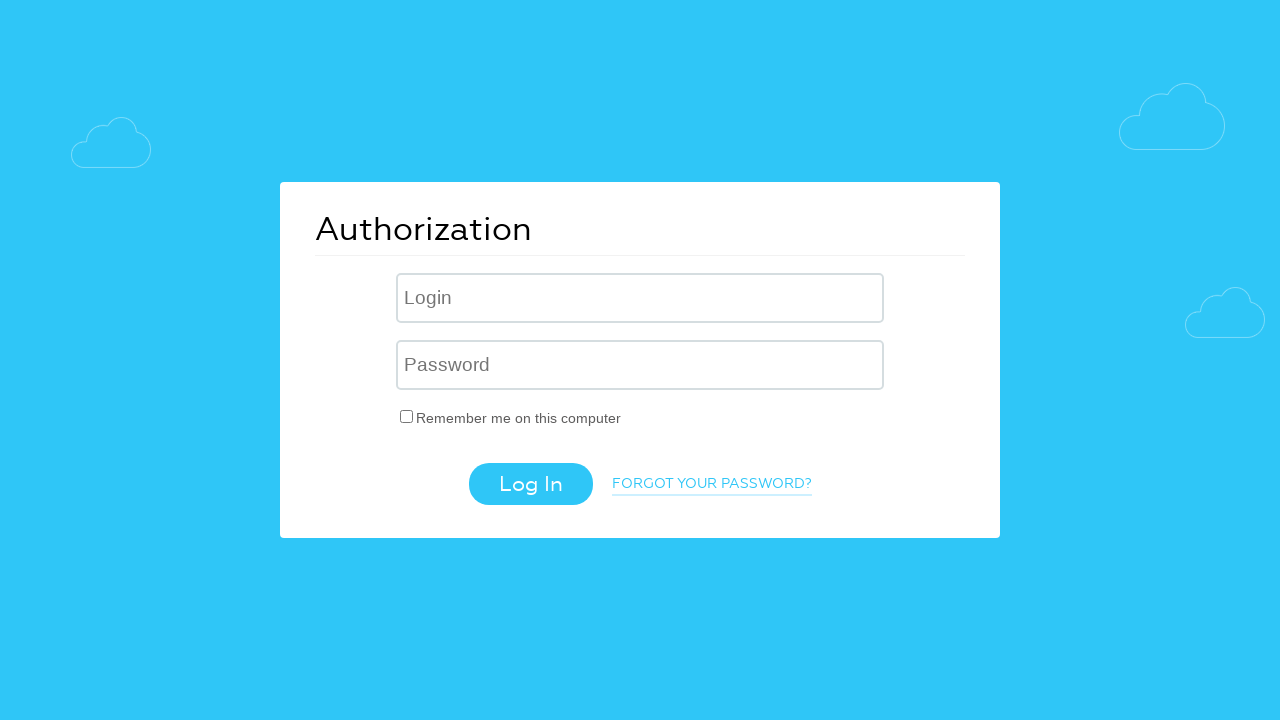

Verified Log In button displays correct text 'Log In'
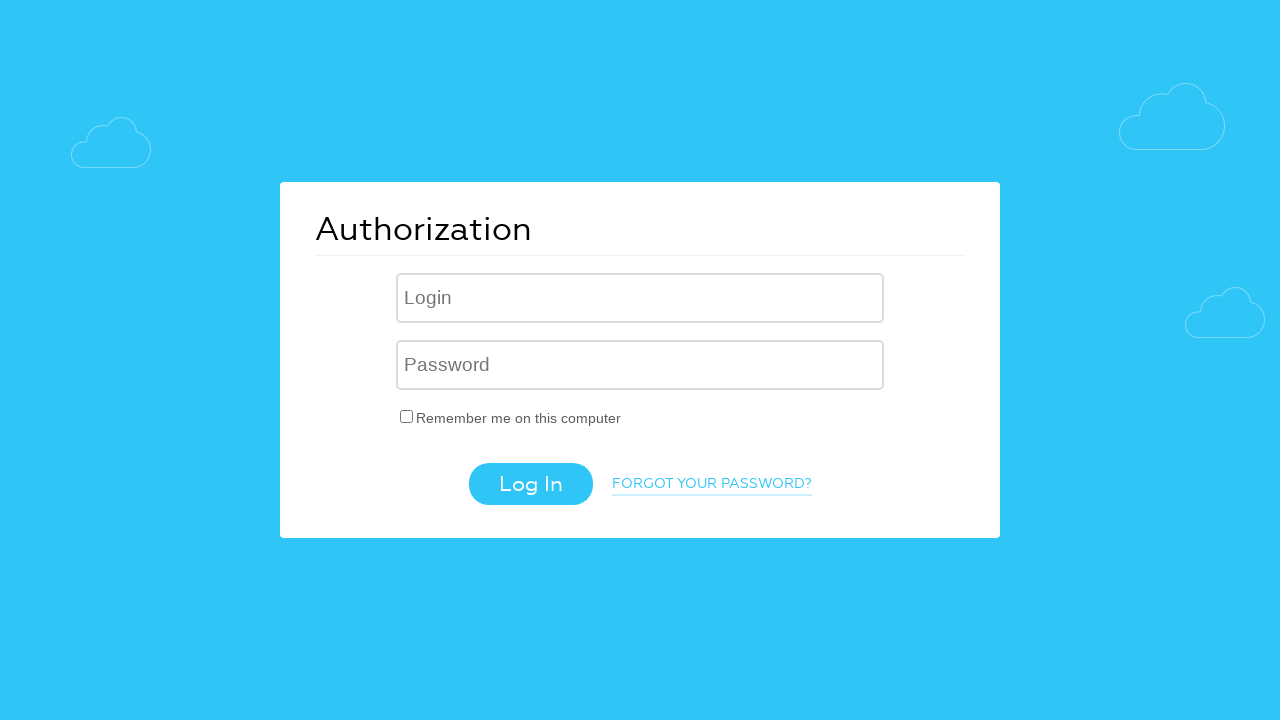

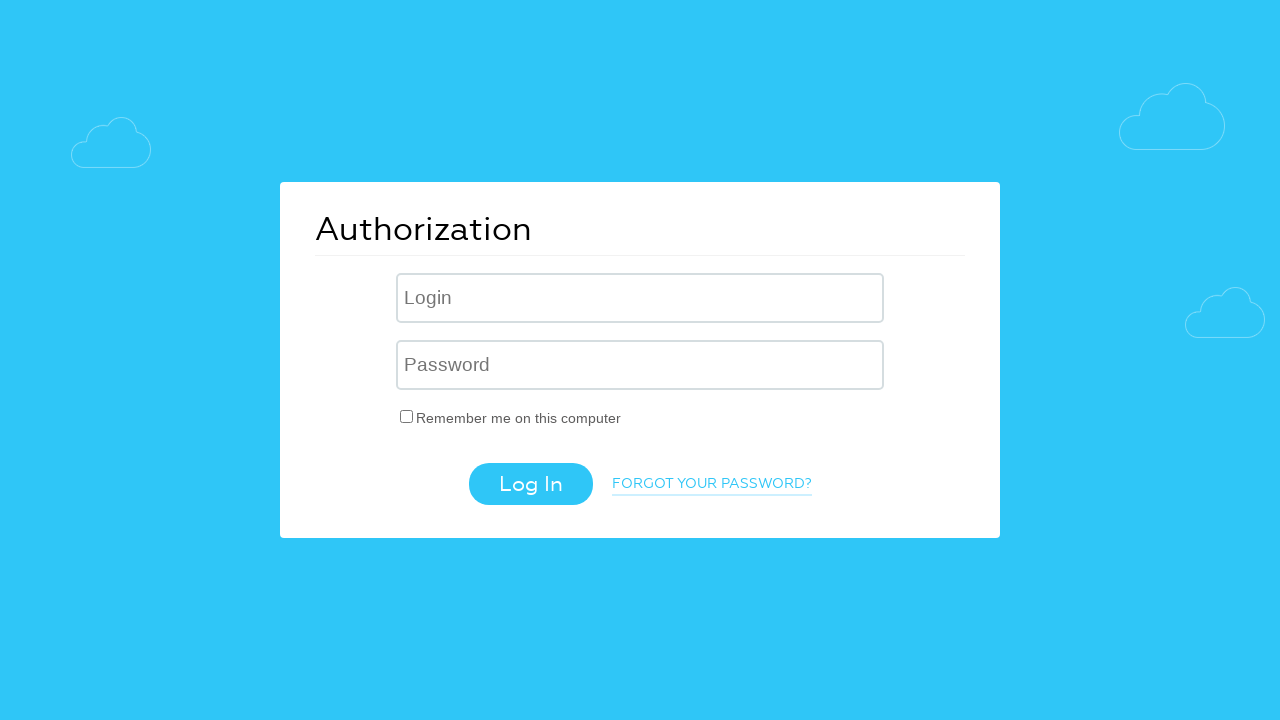